Tests text input functionality by entering a new button name in a text field and clicking the button to update its label

Starting URL: http://uitestingplayground.com/textinput

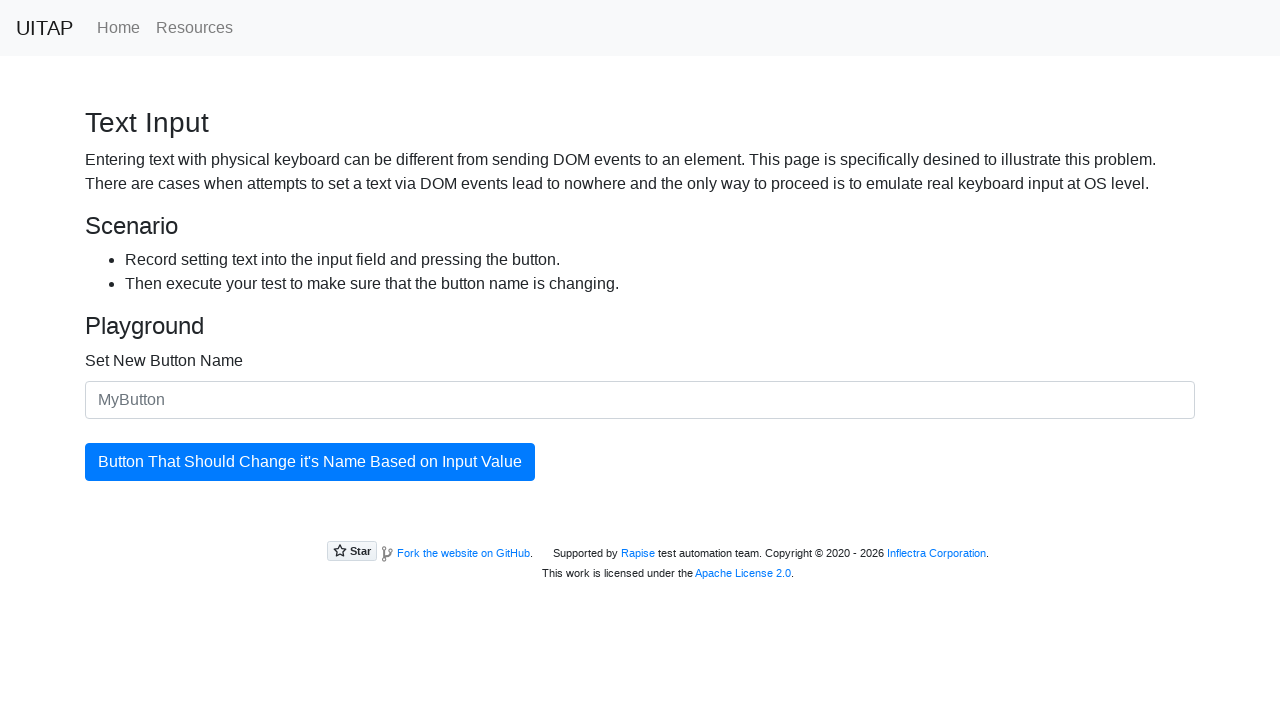

Filled text input field with new button name 'SkyPro' on #newButtonName
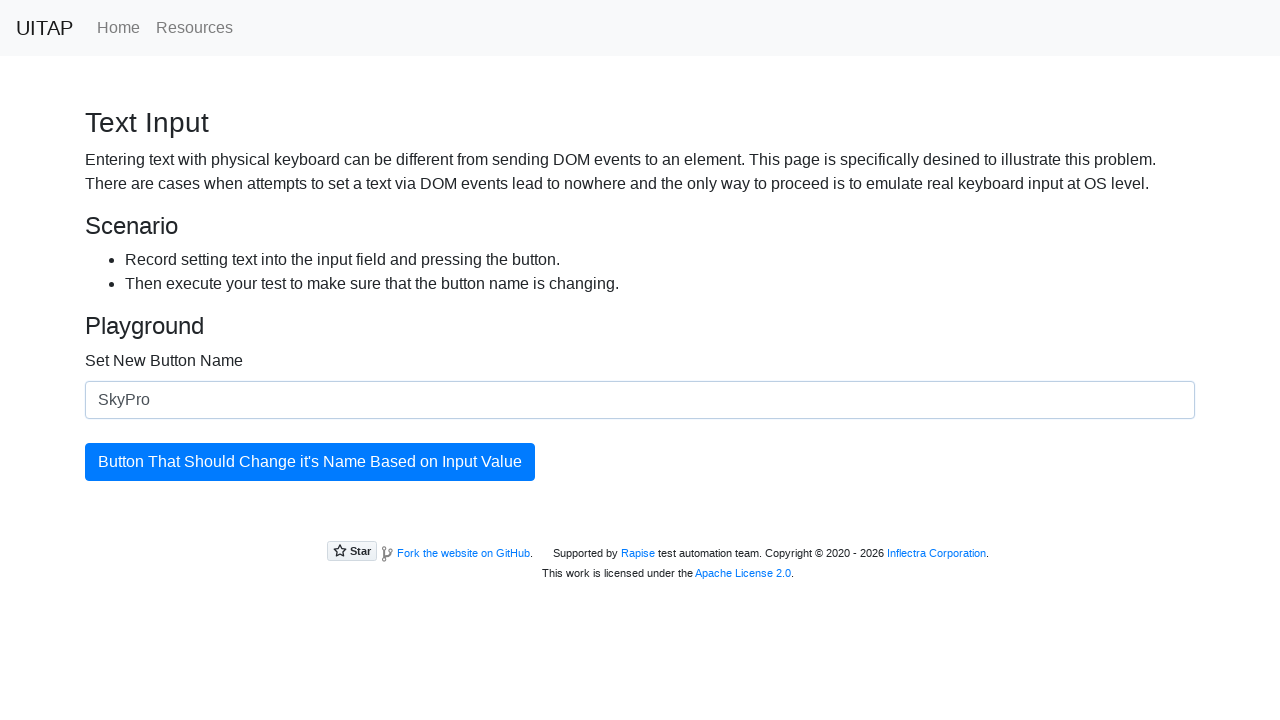

Clicked the update button at (310, 462) on #updatingButton
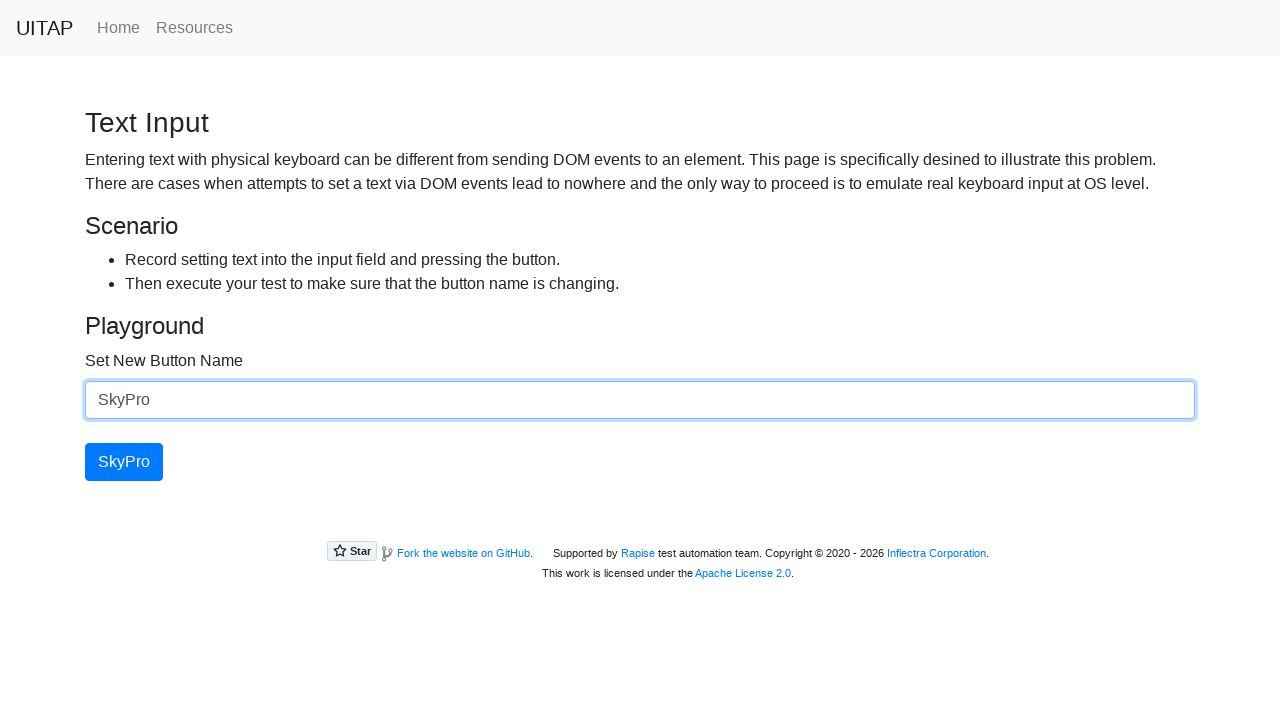

Verified button label has been updated to 'SkyPro'
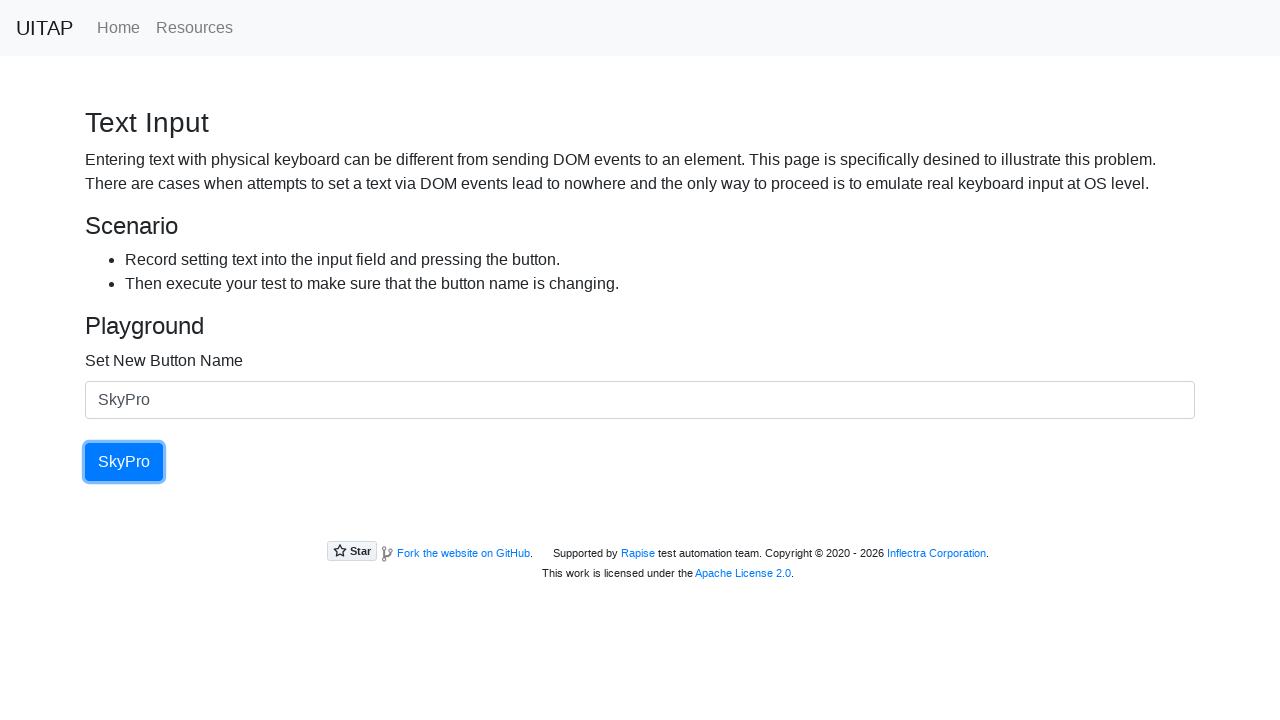

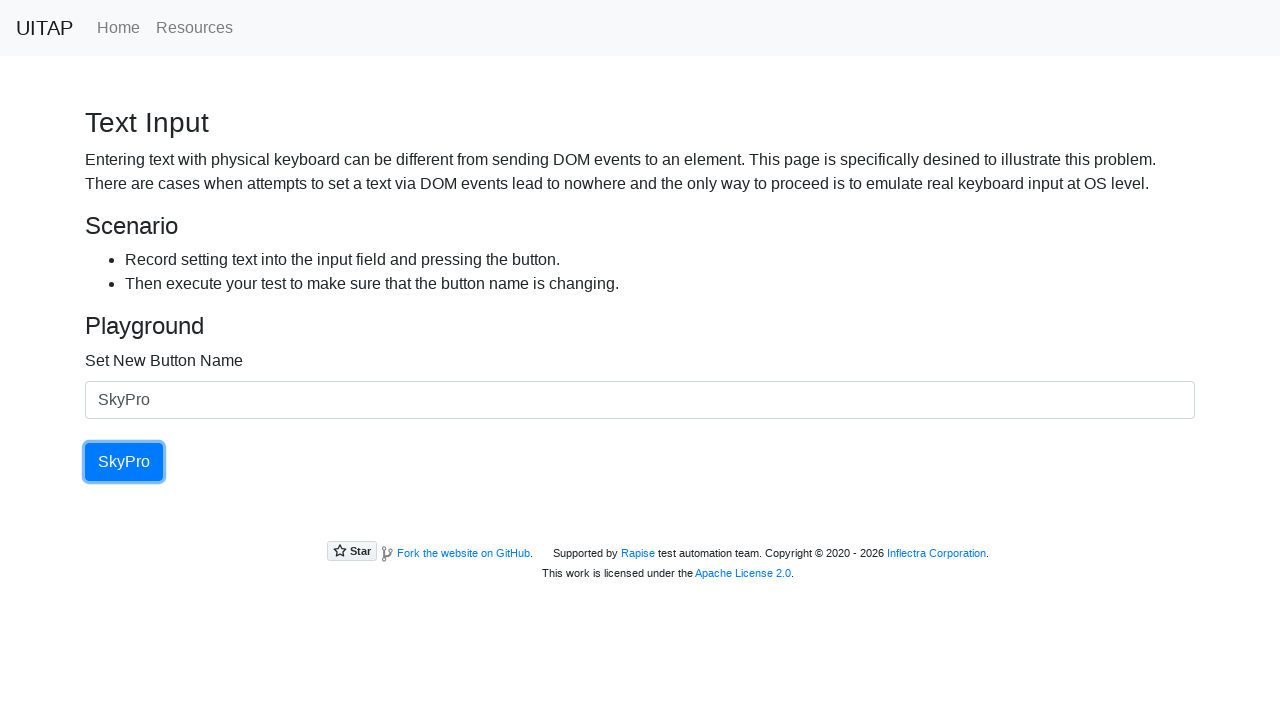